Tests user resource links by clicking each link and navigating back

Starting URL: https://sfbay.craigslist.org/

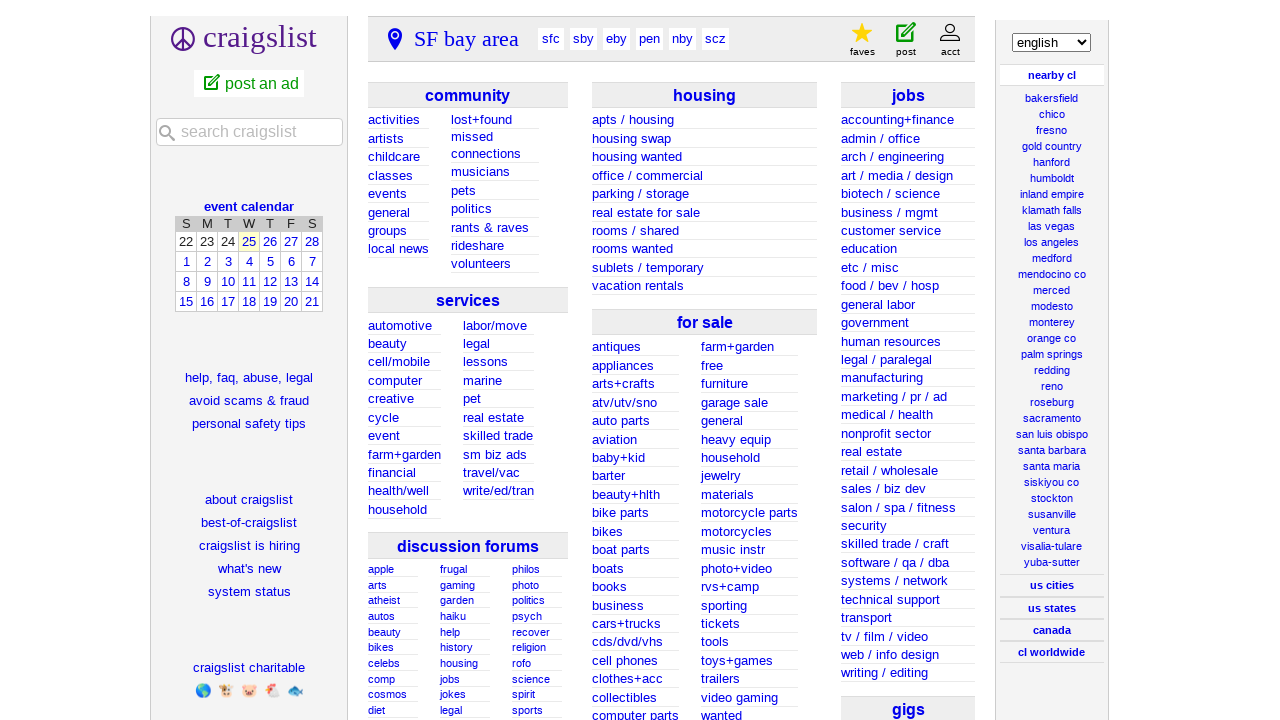

Located user resources section
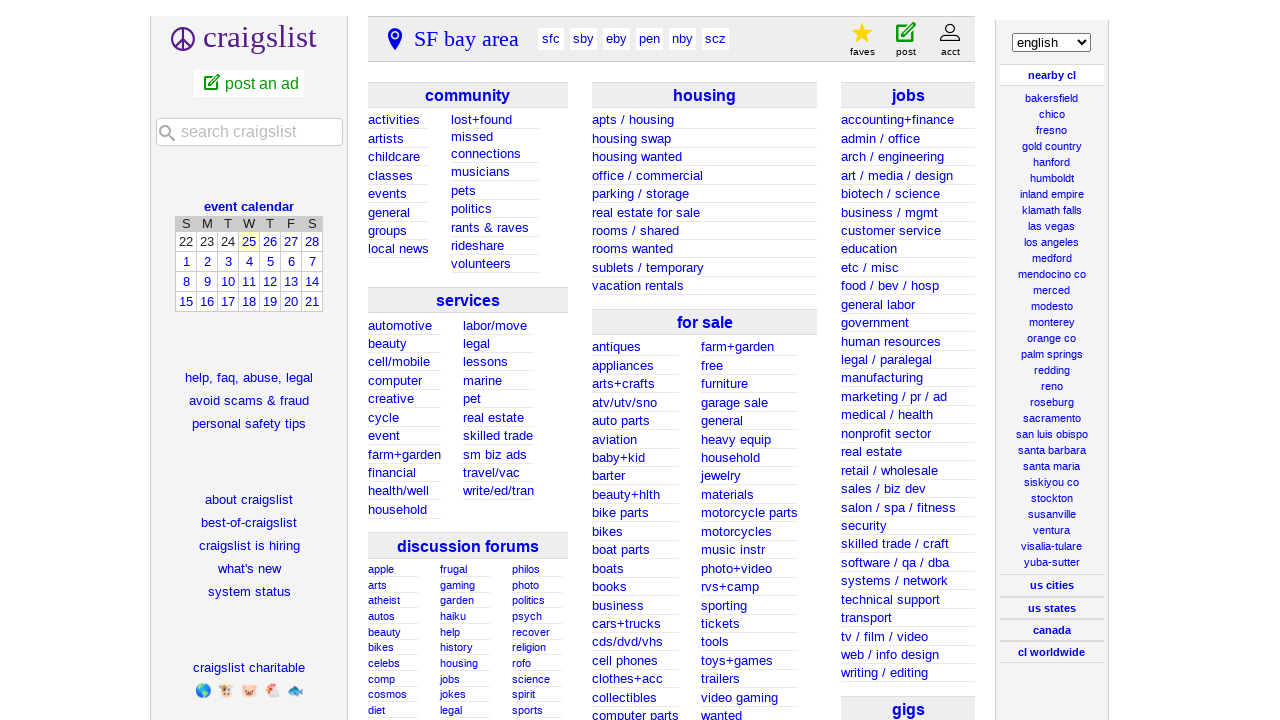

Retrieved all user resource links
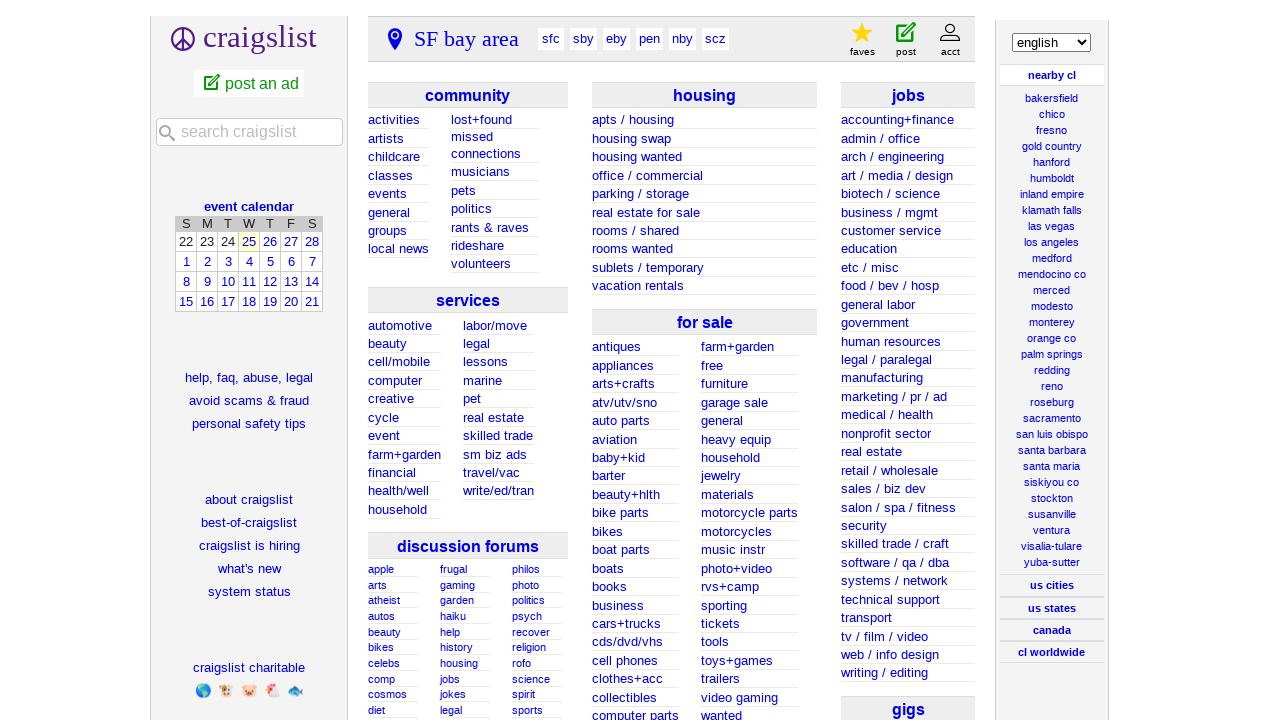

Re-located user resources section for next iteration
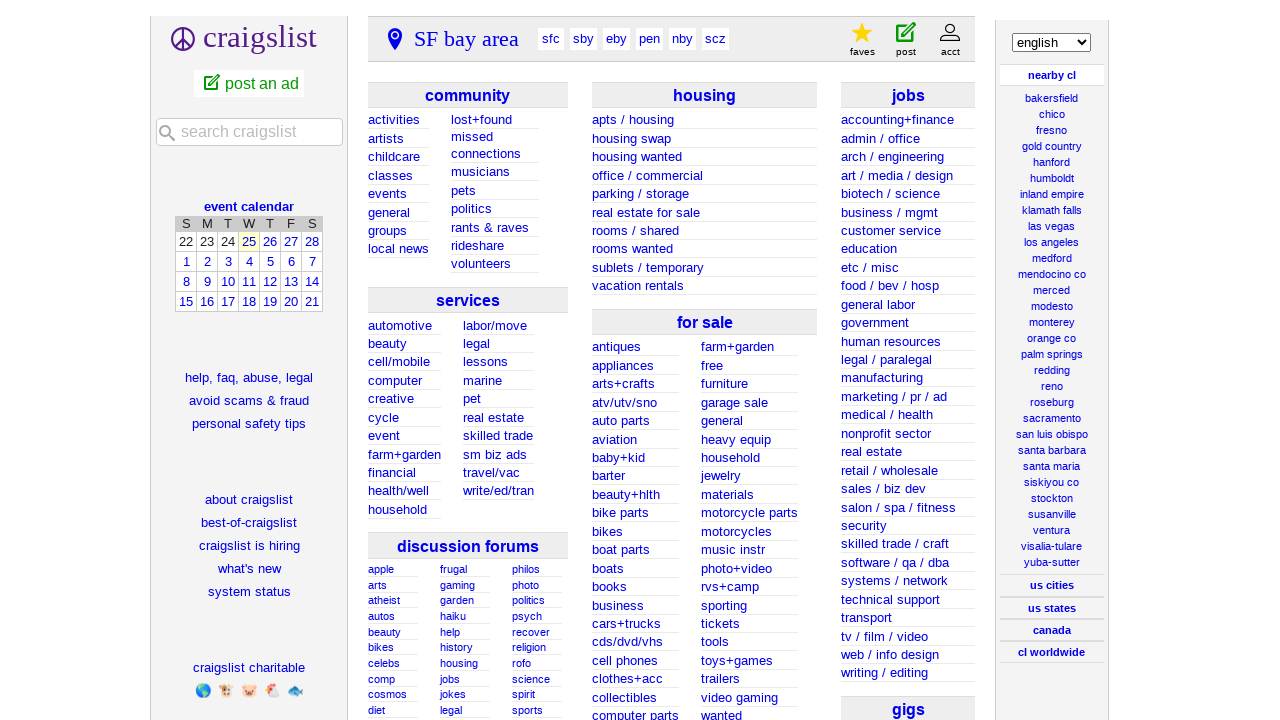

Retrieved updated list of user resource links
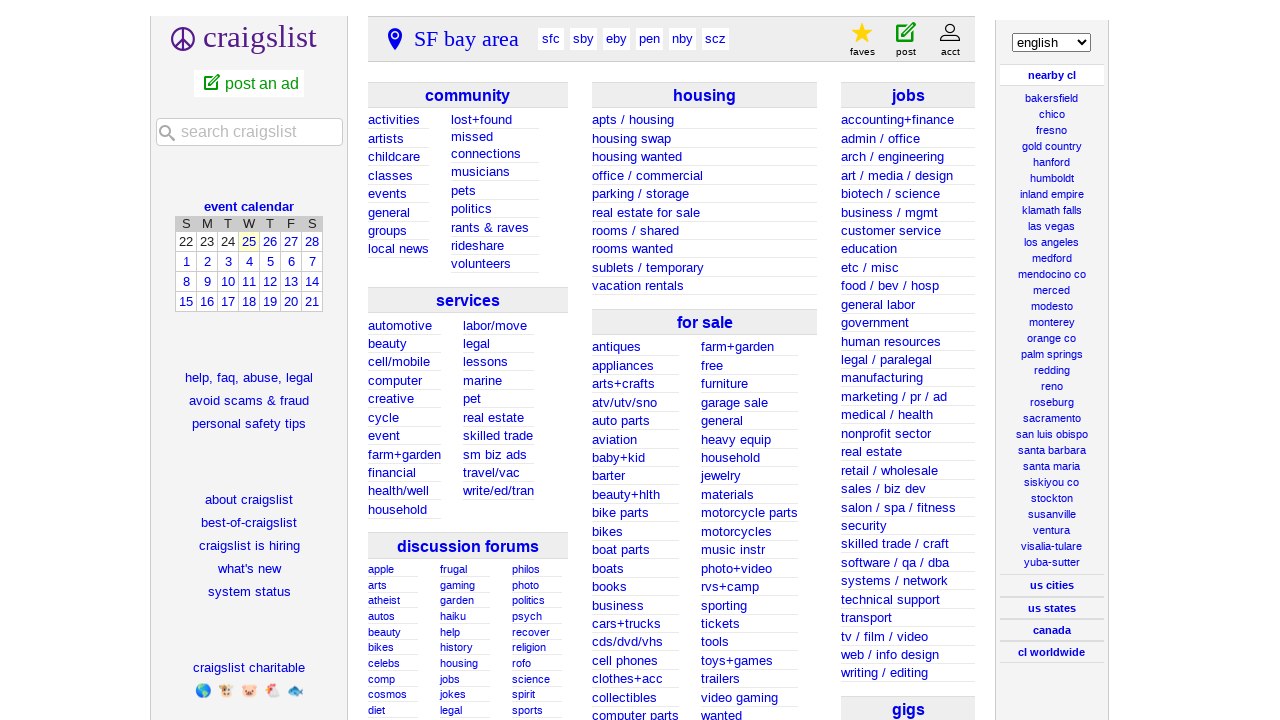

Retrieved link text: 'help, faq, abuse, legal'
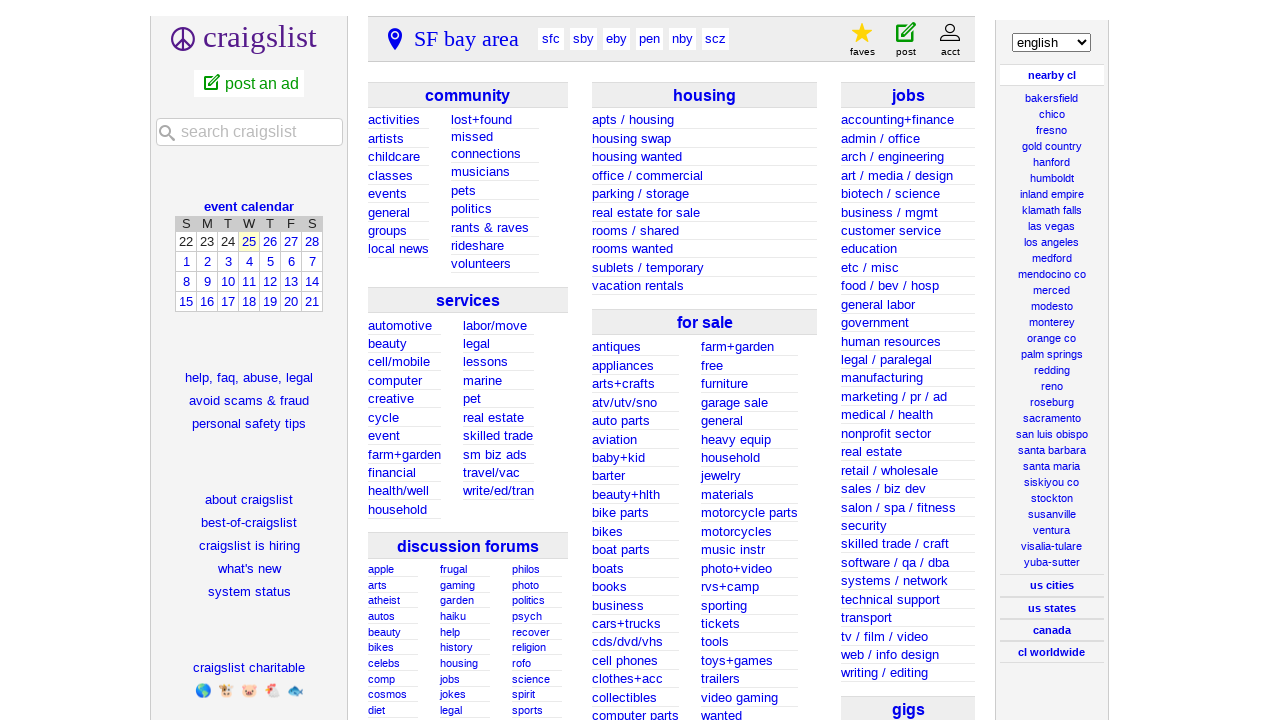

Clicked user resource link: 'help, faq, abuse, legal' at (249, 377) on text=help, faq, abuse, legal
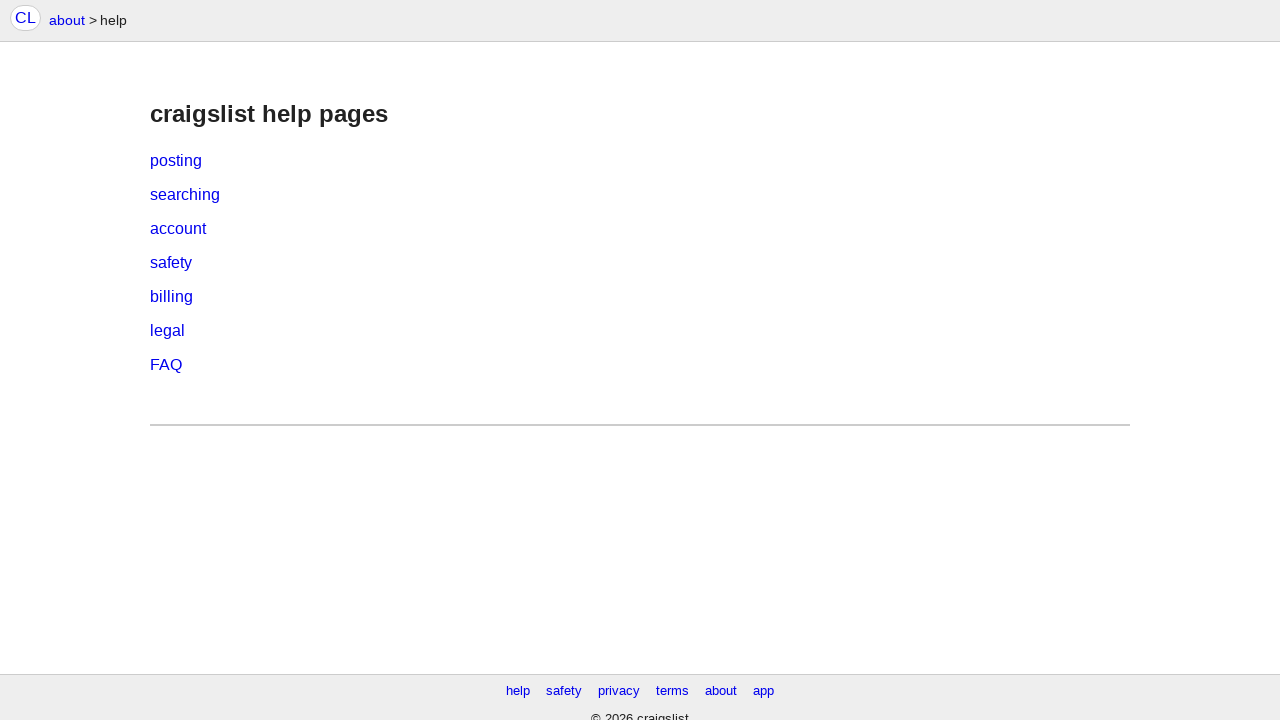

Navigated back to previous page
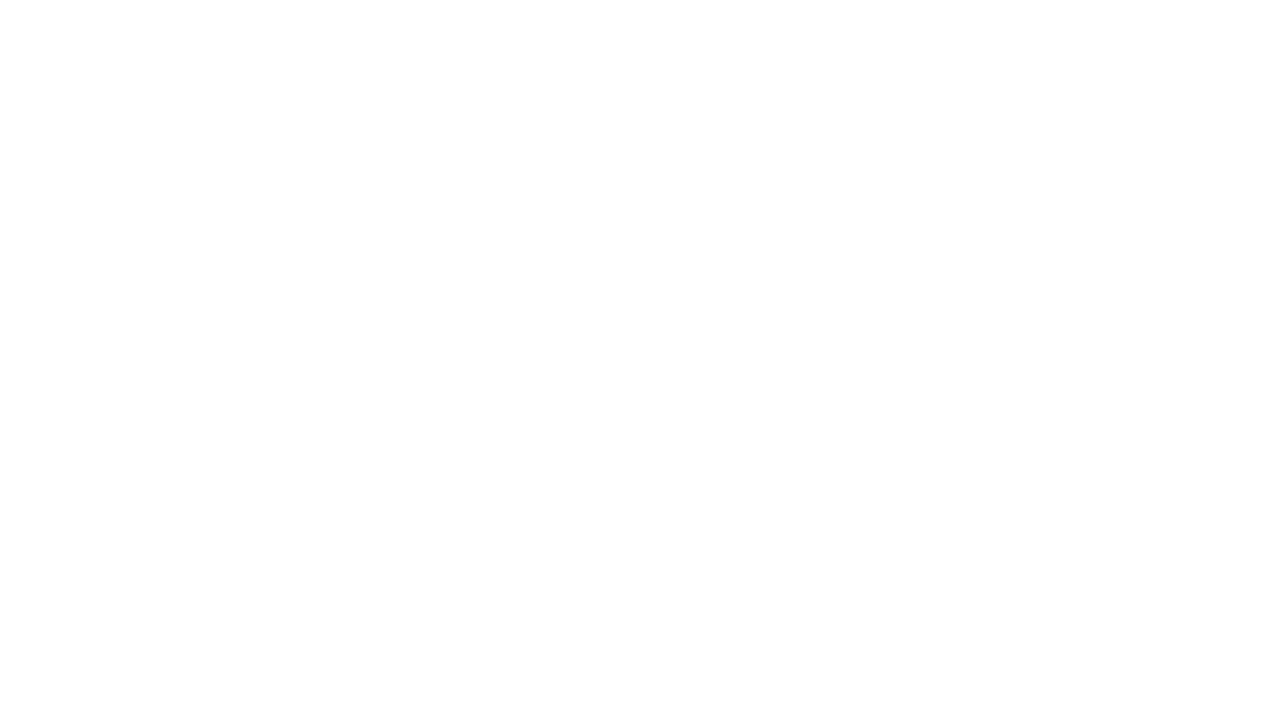

Re-located user resources section for next iteration
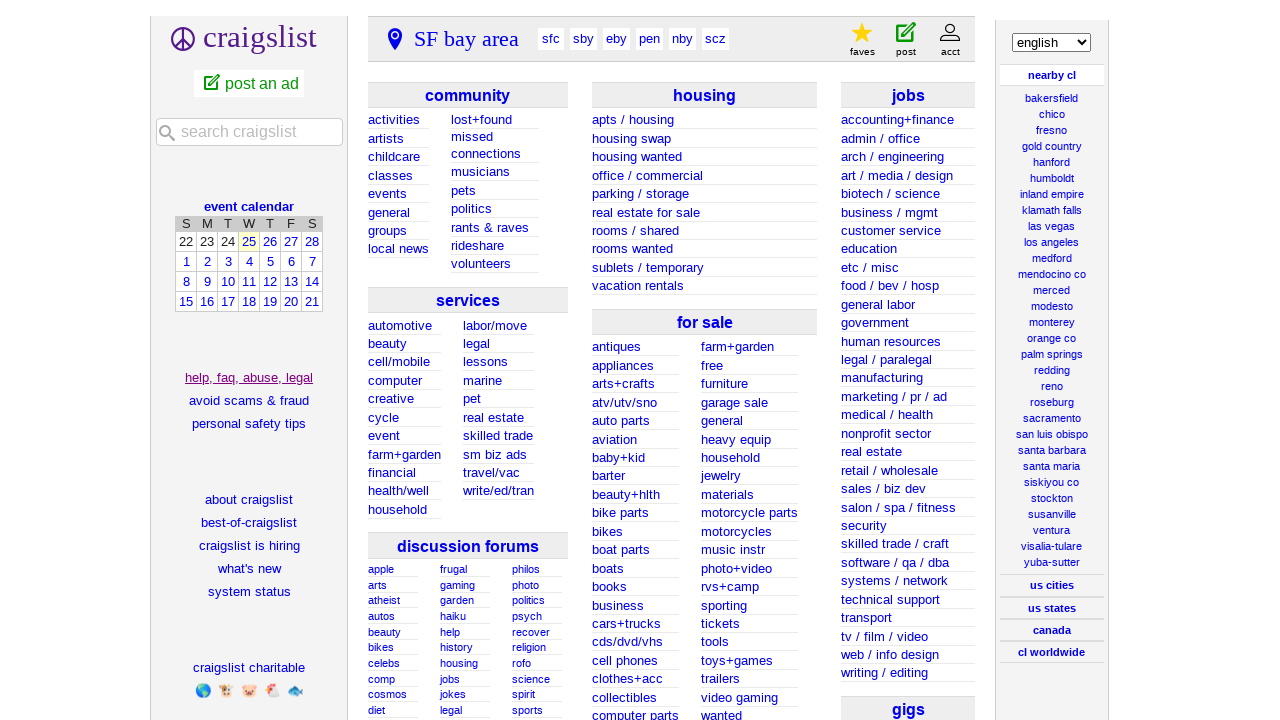

Retrieved updated list of user resource links
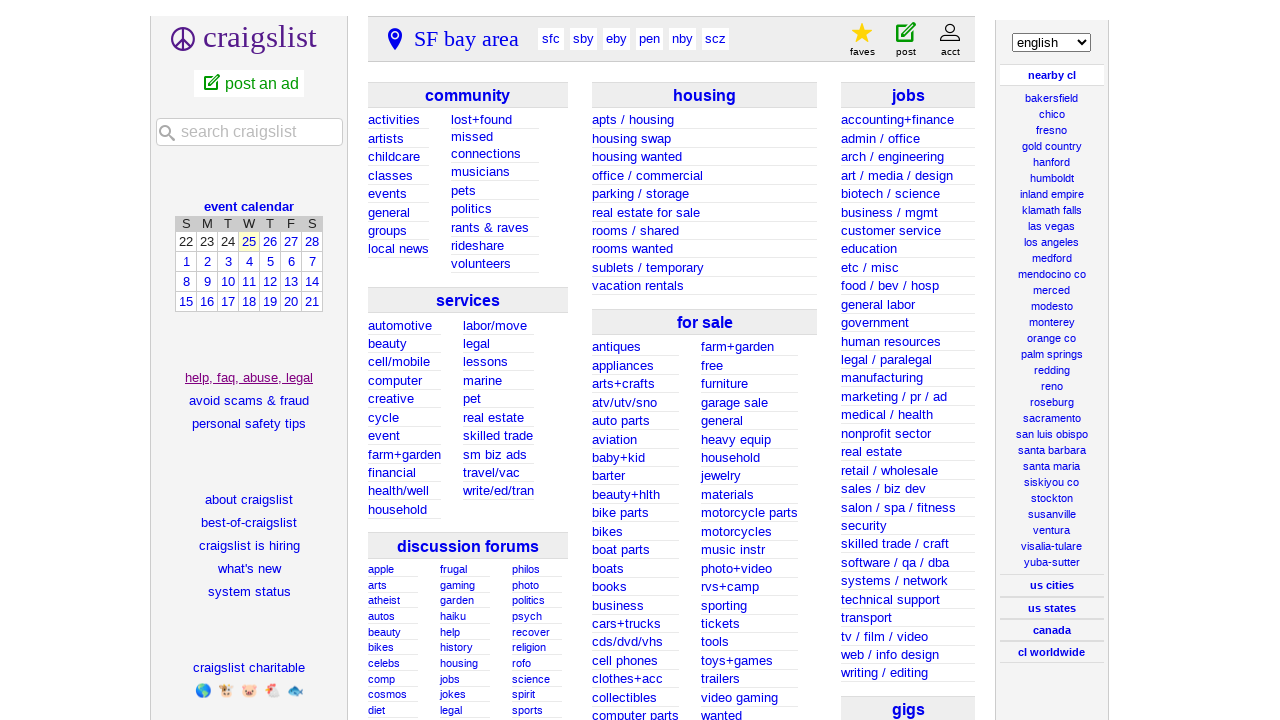

Retrieved link text: 'avoid scams & fraud'
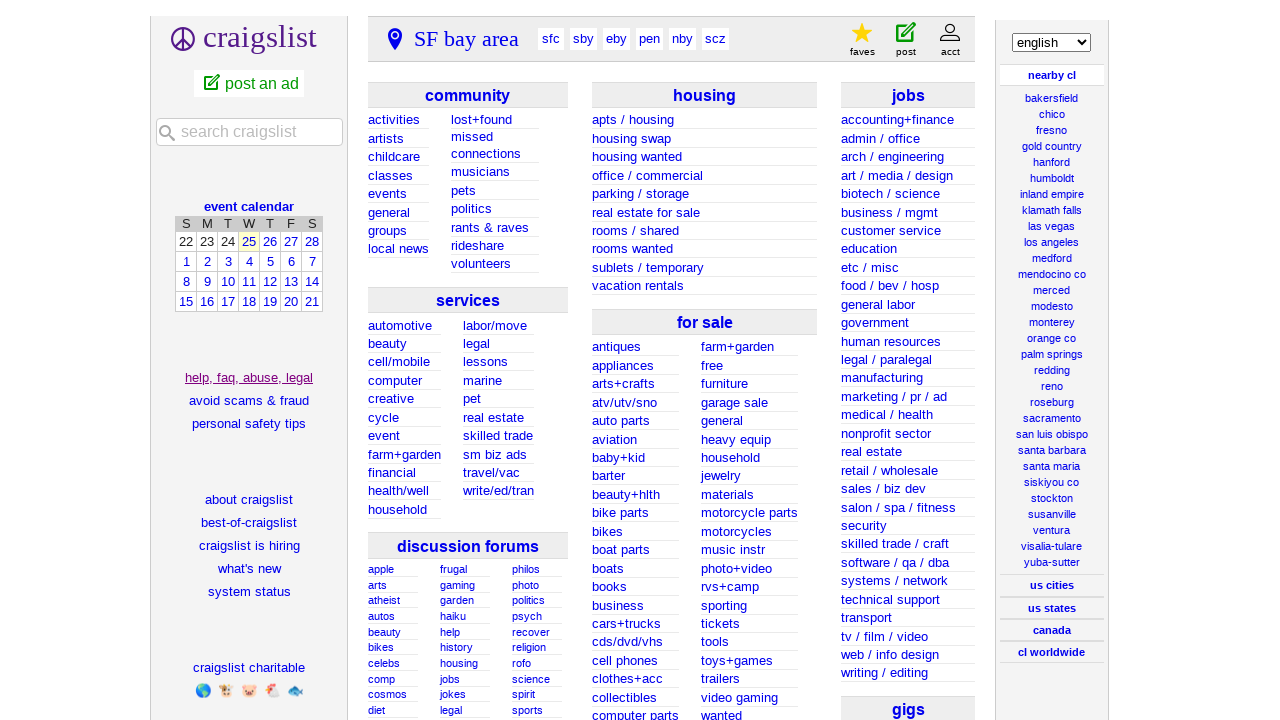

Clicked user resource link: 'avoid scams & fraud' at (249, 400) on text=avoid scams & fraud
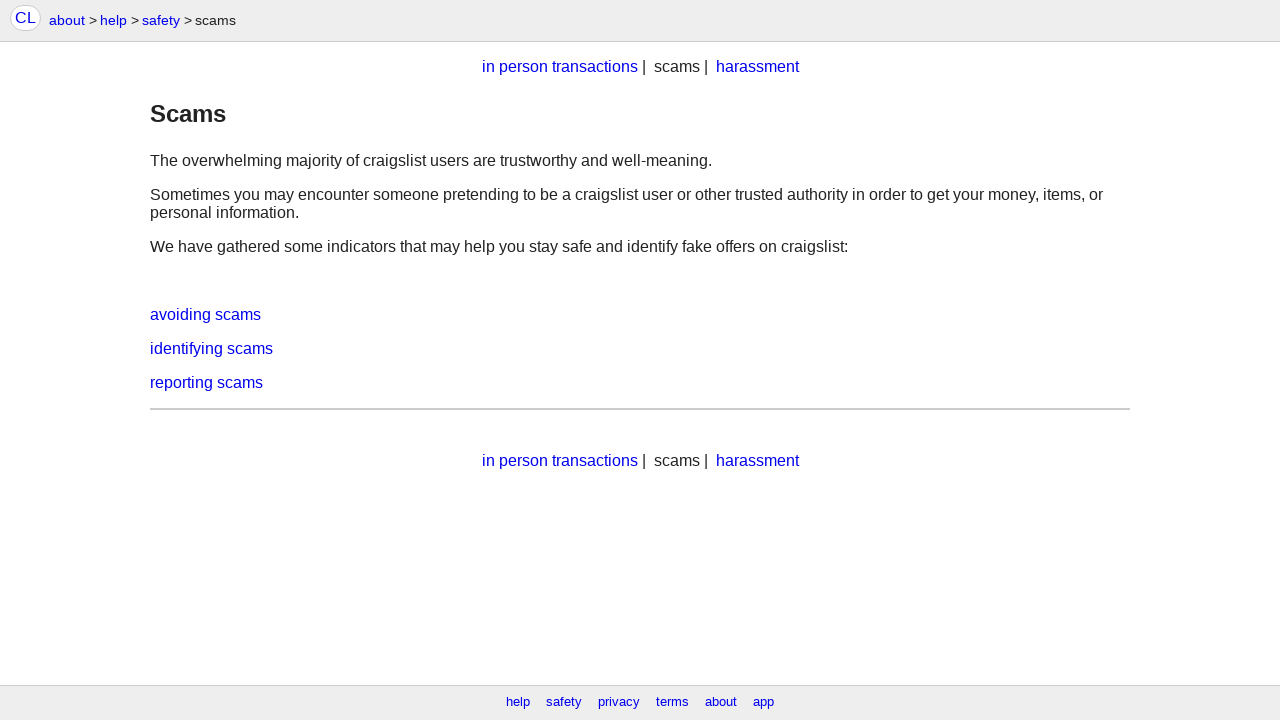

Navigated back to previous page
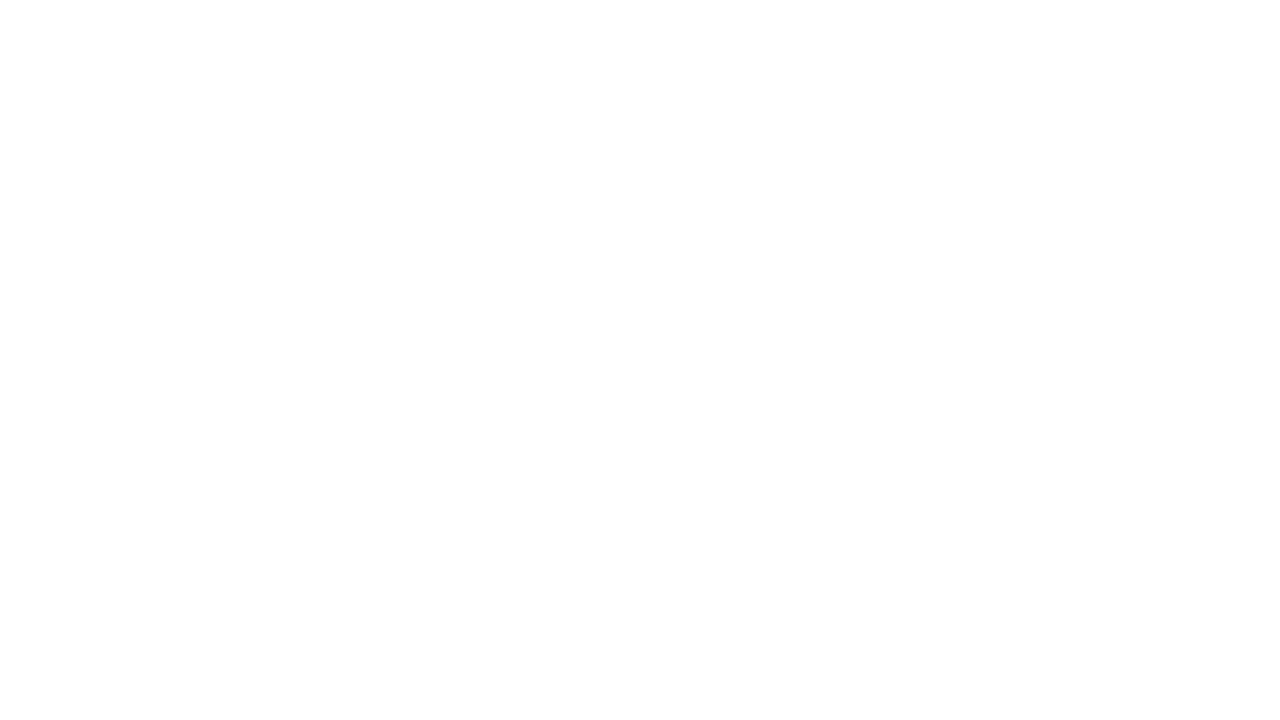

Re-located user resources section for next iteration
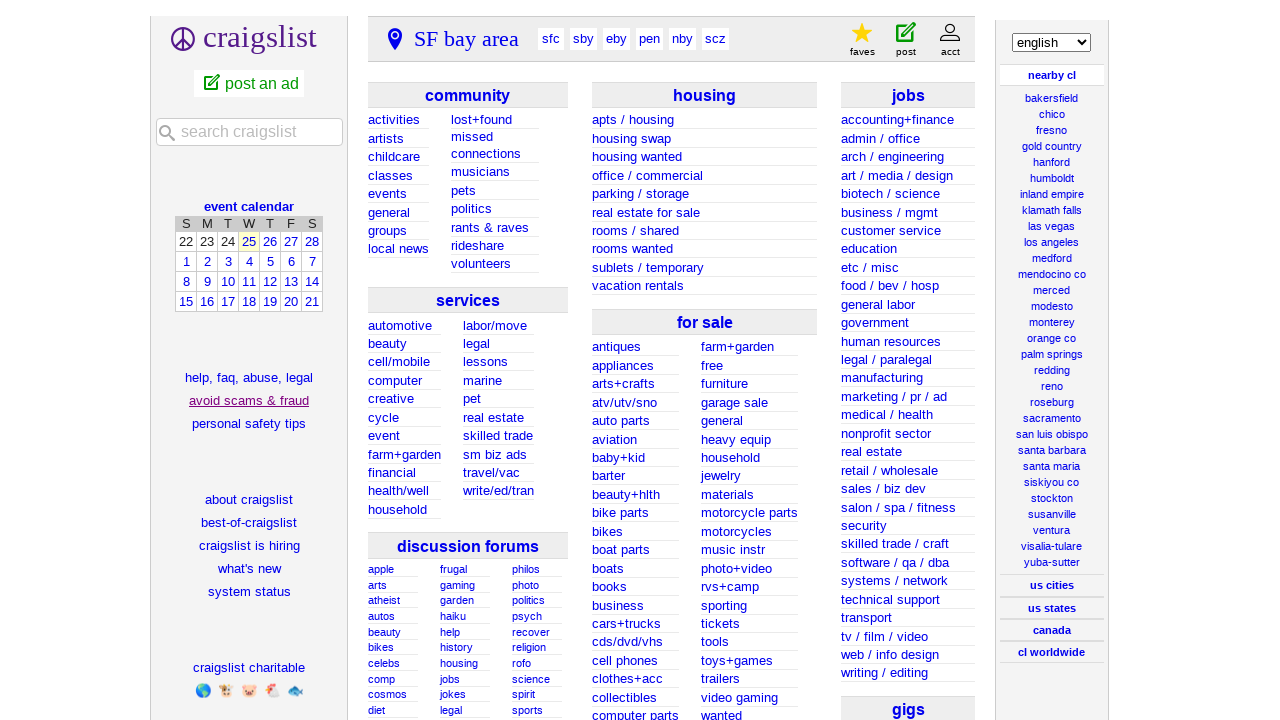

Retrieved updated list of user resource links
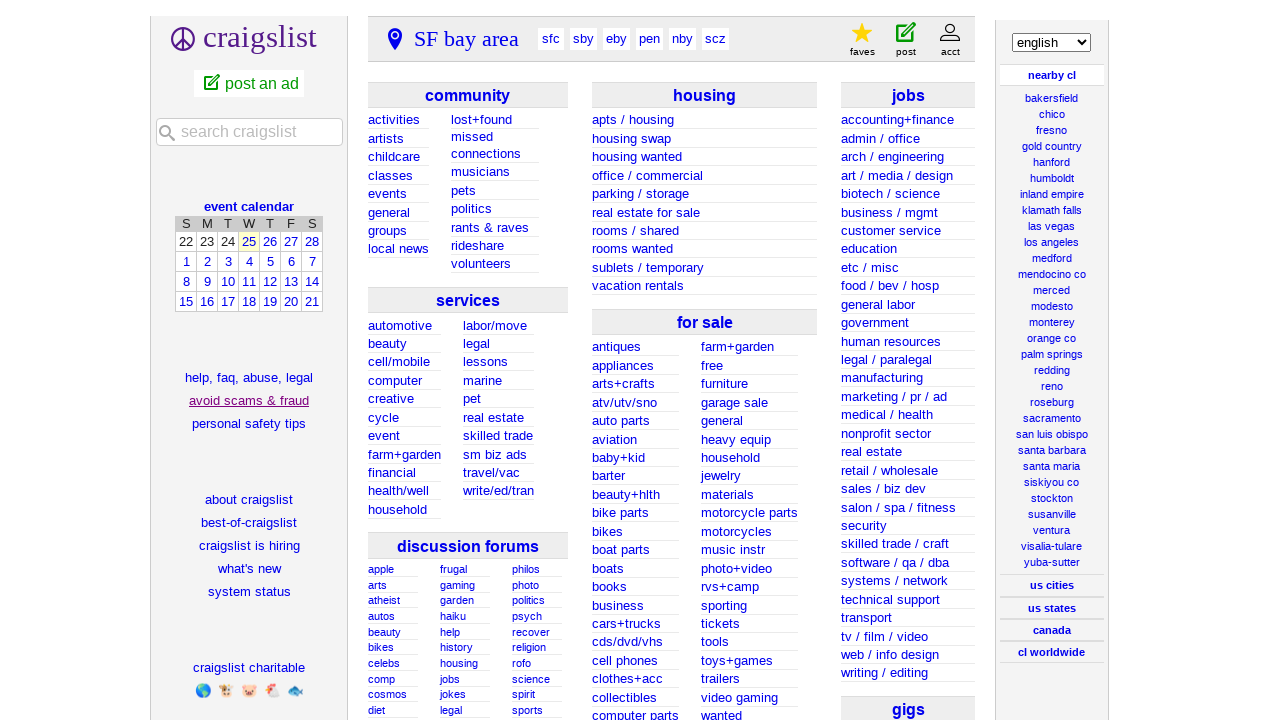

Retrieved link text: 'personal safety tips'
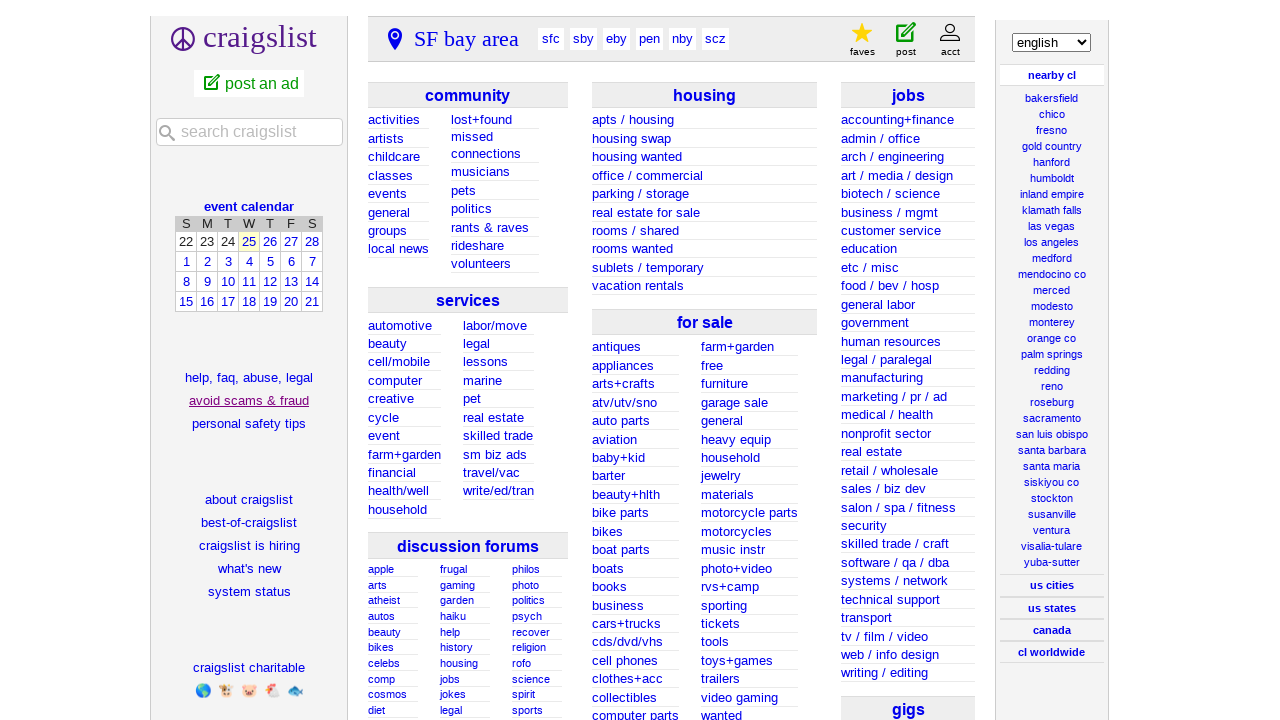

Clicked user resource link: 'personal safety tips' at (249, 423) on text=personal safety tips
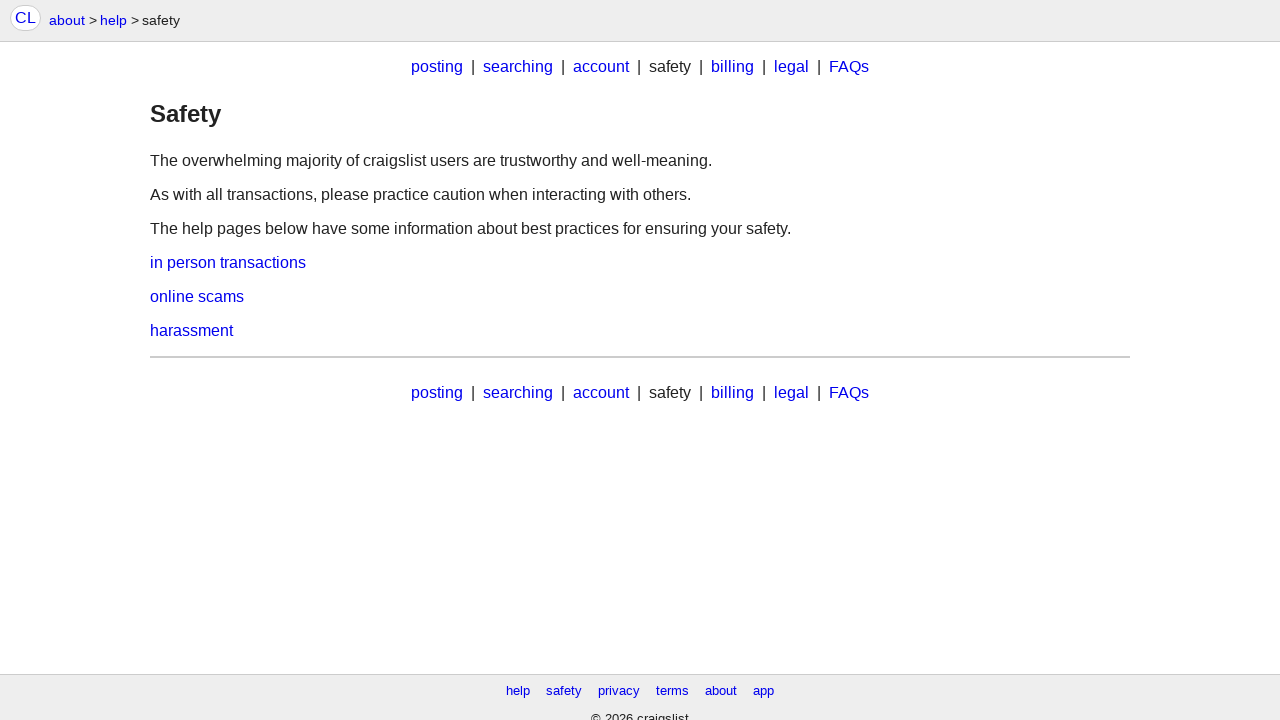

Navigated back to previous page
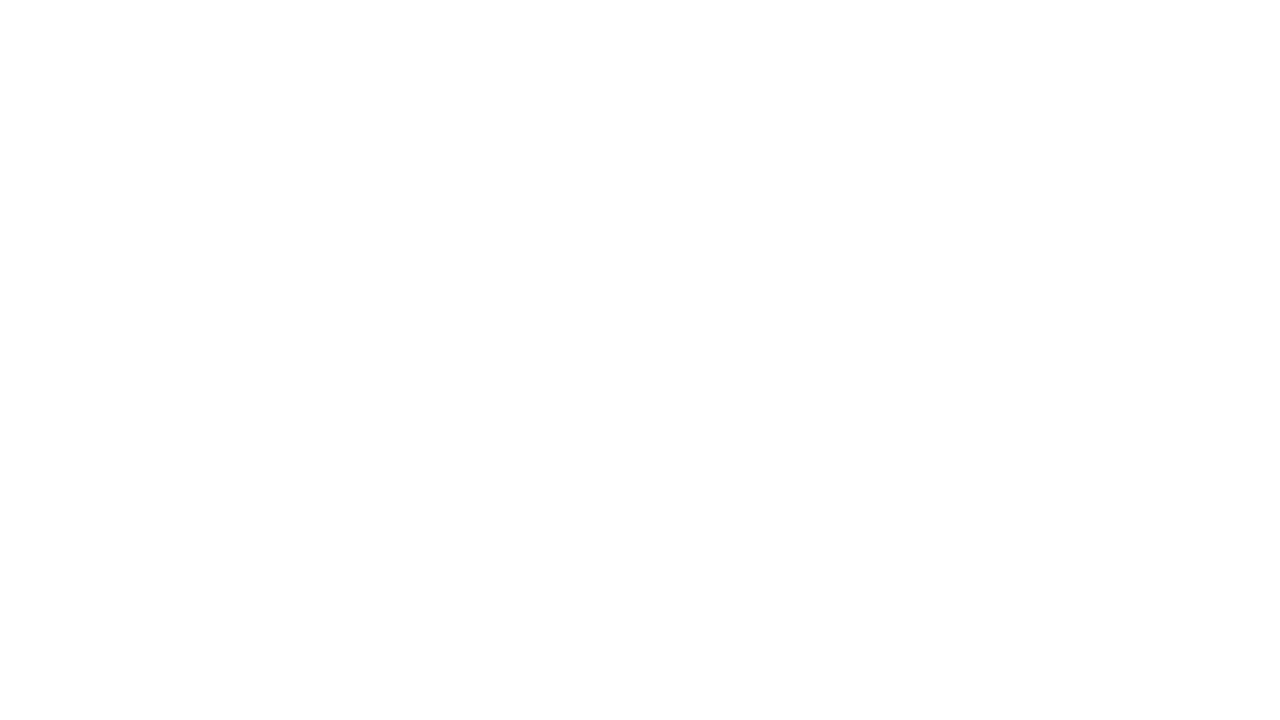

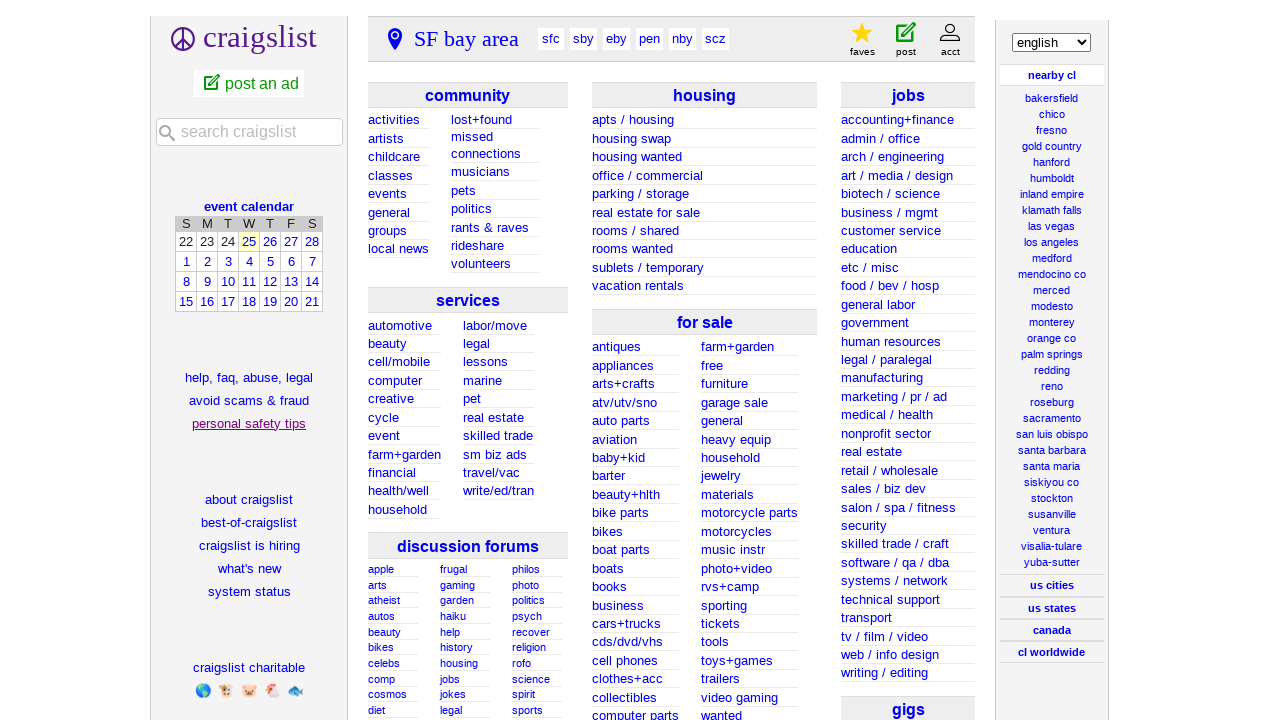